Tests that the Clear completed button displays correct text after checking an item

Starting URL: https://demo.playwright.dev/todomvc

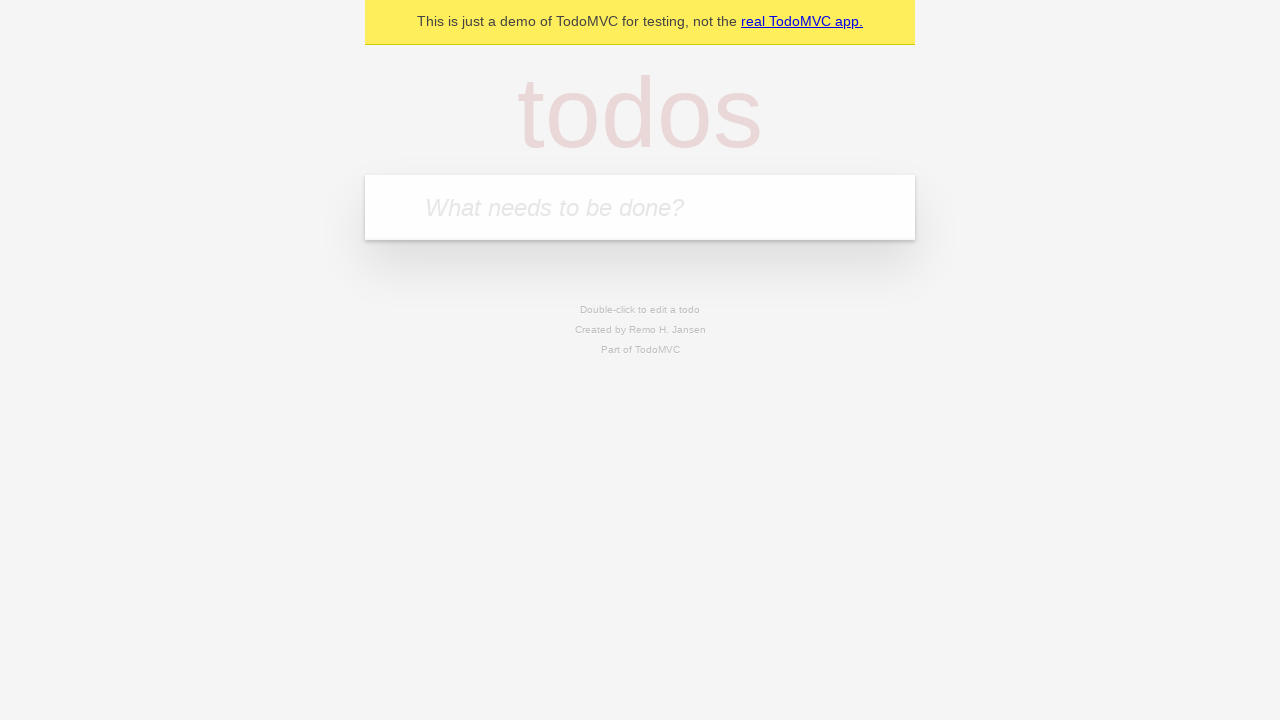

Filled input field with first todo 'buy some cheese' on internal:attr=[placeholder="What needs to be done?"i]
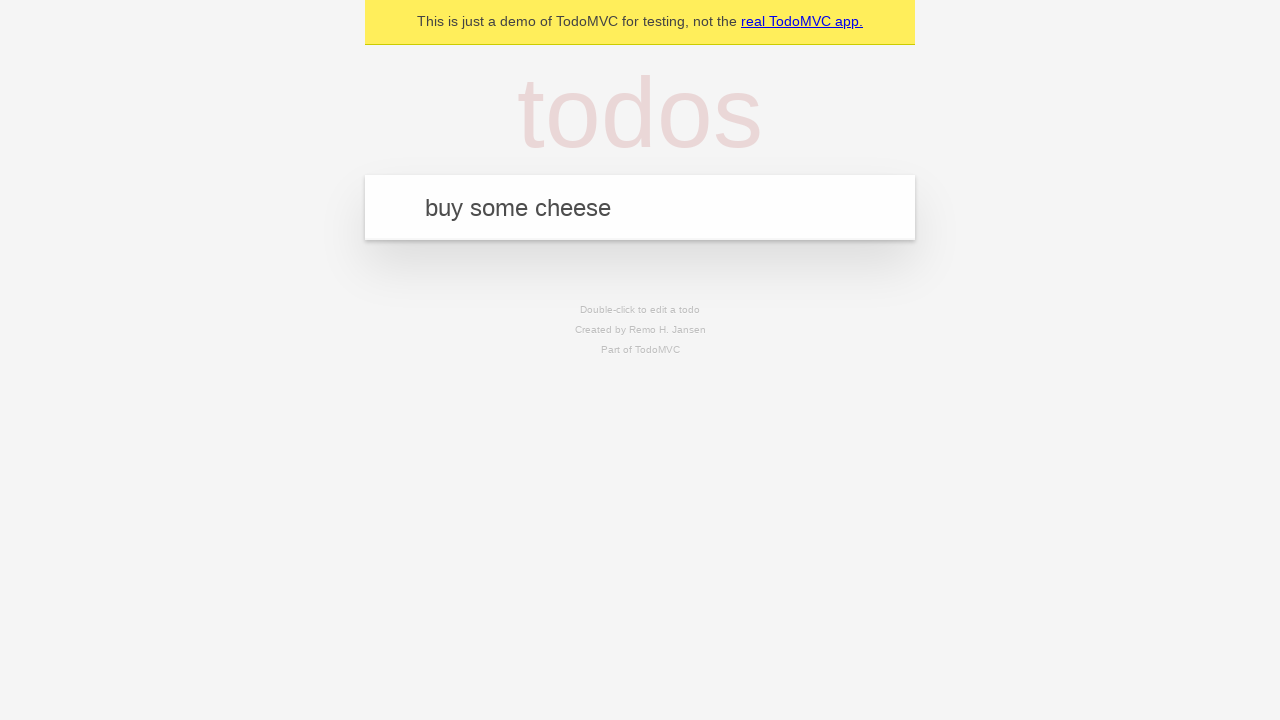

Pressed Enter to add first todo on internal:attr=[placeholder="What needs to be done?"i]
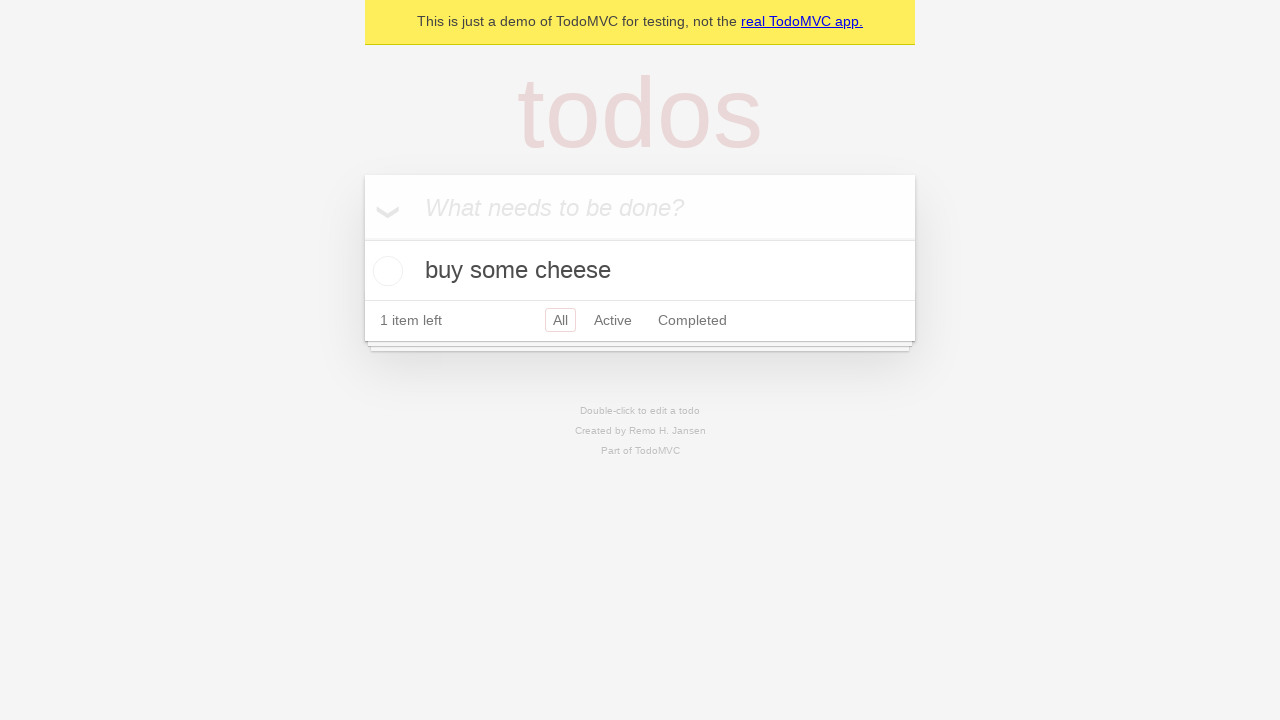

Filled input field with second todo 'feed the cat' on internal:attr=[placeholder="What needs to be done?"i]
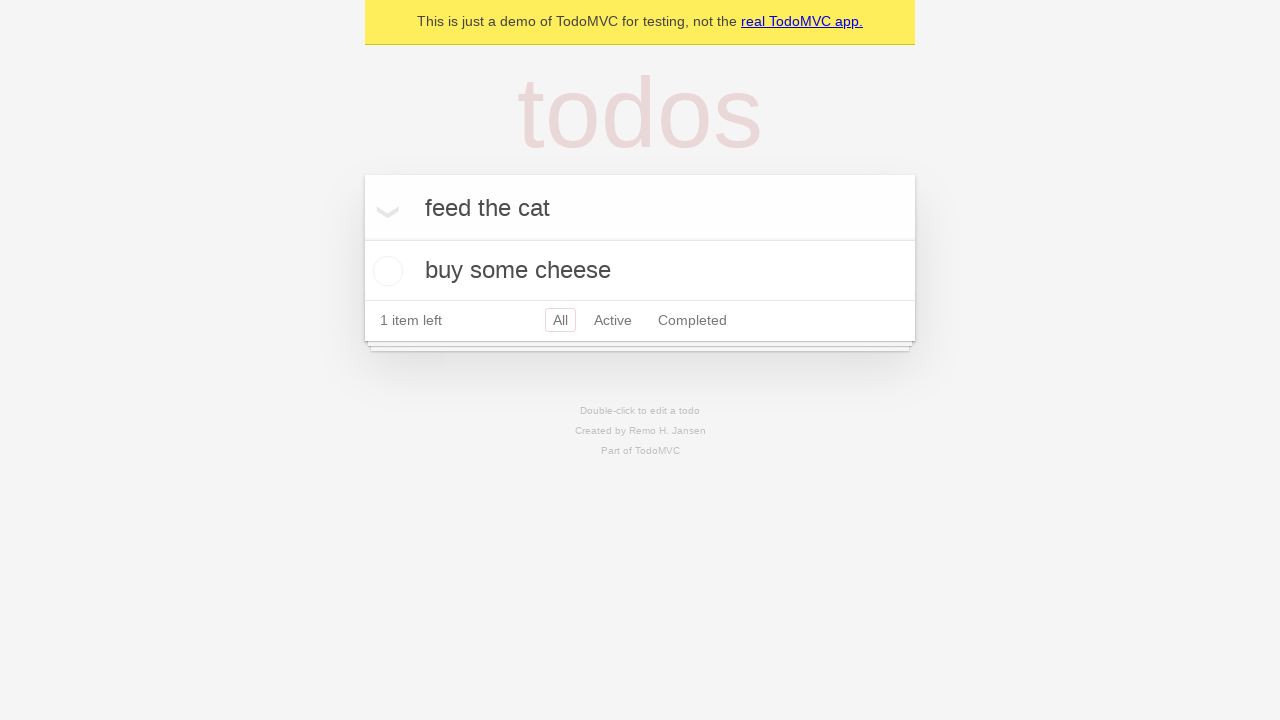

Pressed Enter to add second todo on internal:attr=[placeholder="What needs to be done?"i]
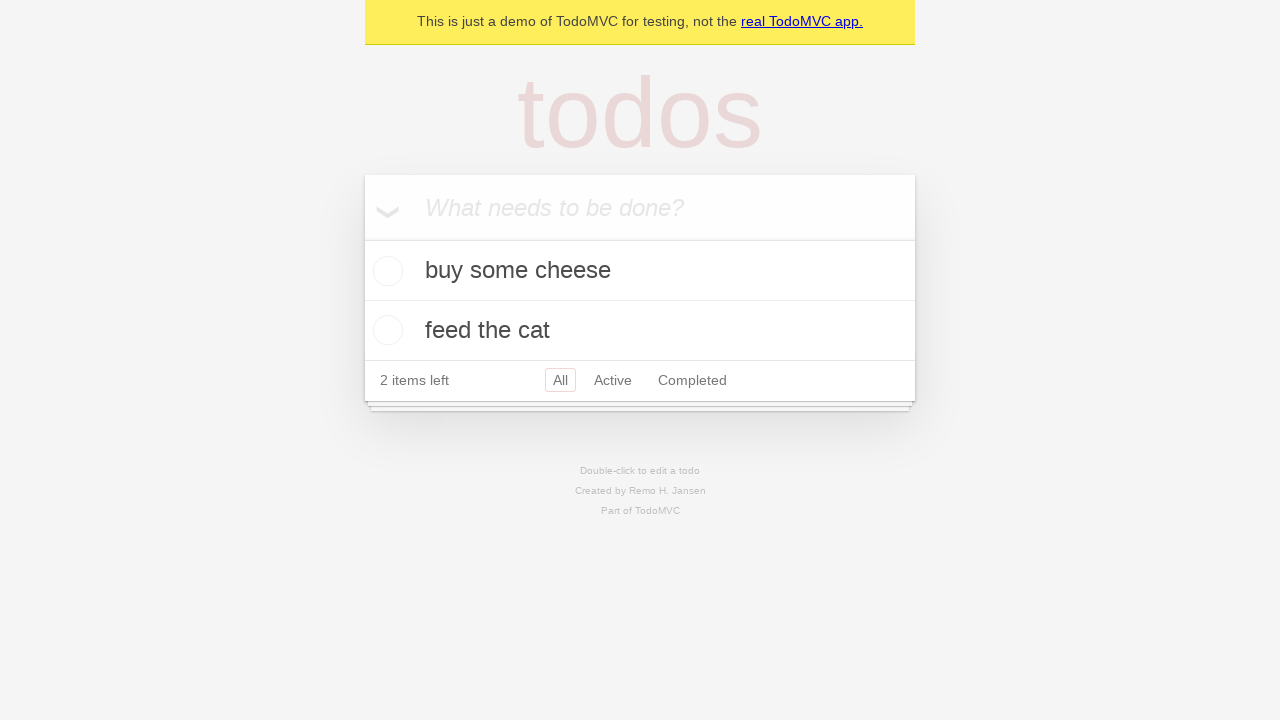

Filled input field with third todo 'book a doctors appointment' on internal:attr=[placeholder="What needs to be done?"i]
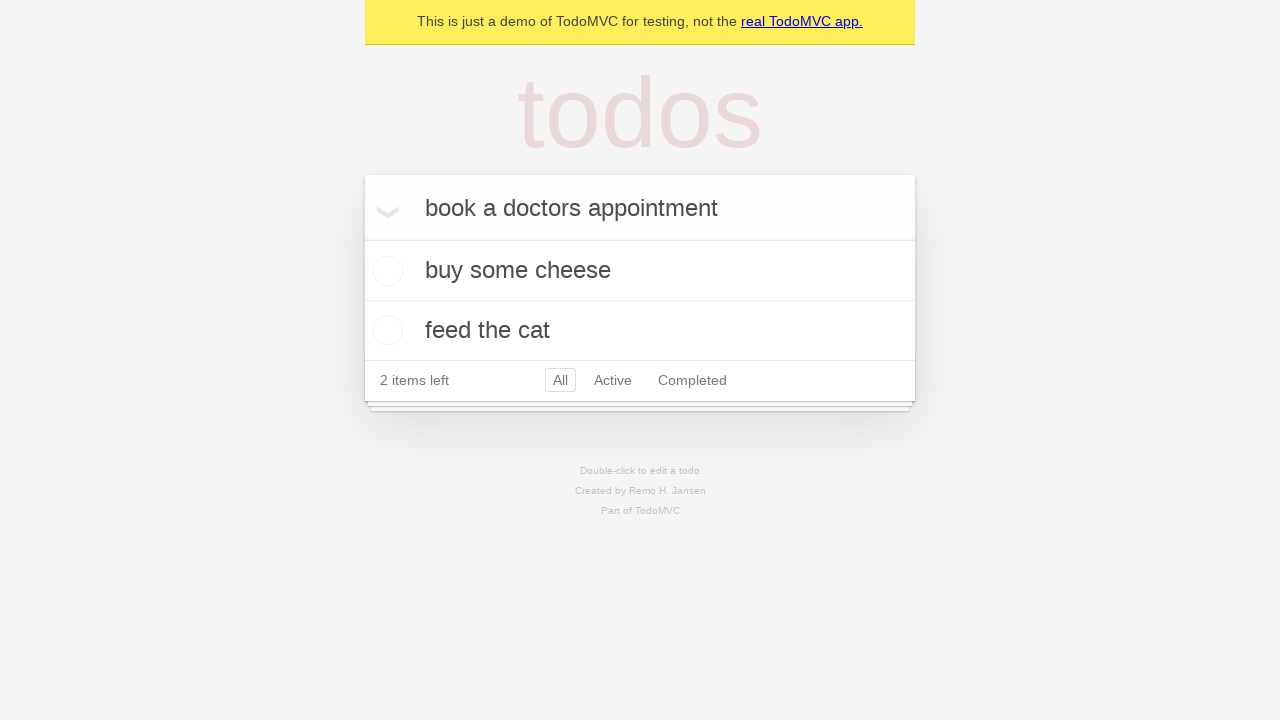

Pressed Enter to add third todo on internal:attr=[placeholder="What needs to be done?"i]
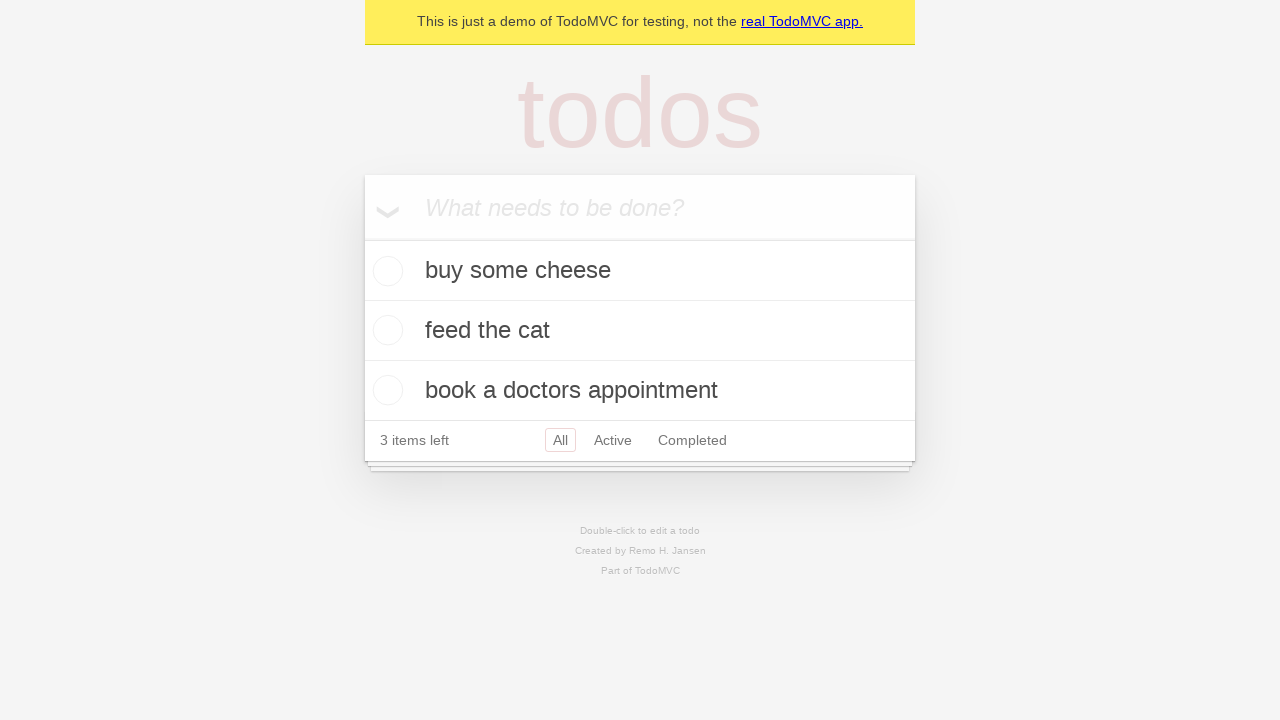

Checked the first todo item as completed at (385, 271) on .todo-list li .toggle >> nth=0
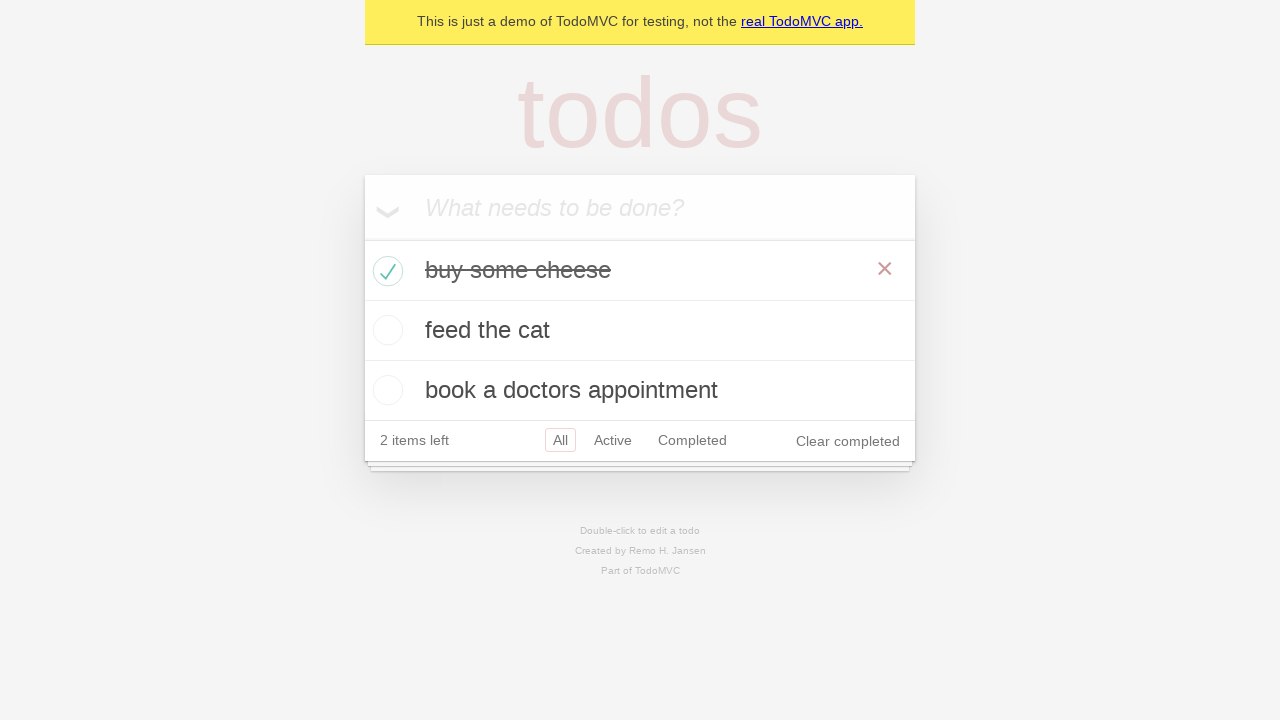

Clear completed button is now visible after checking an item
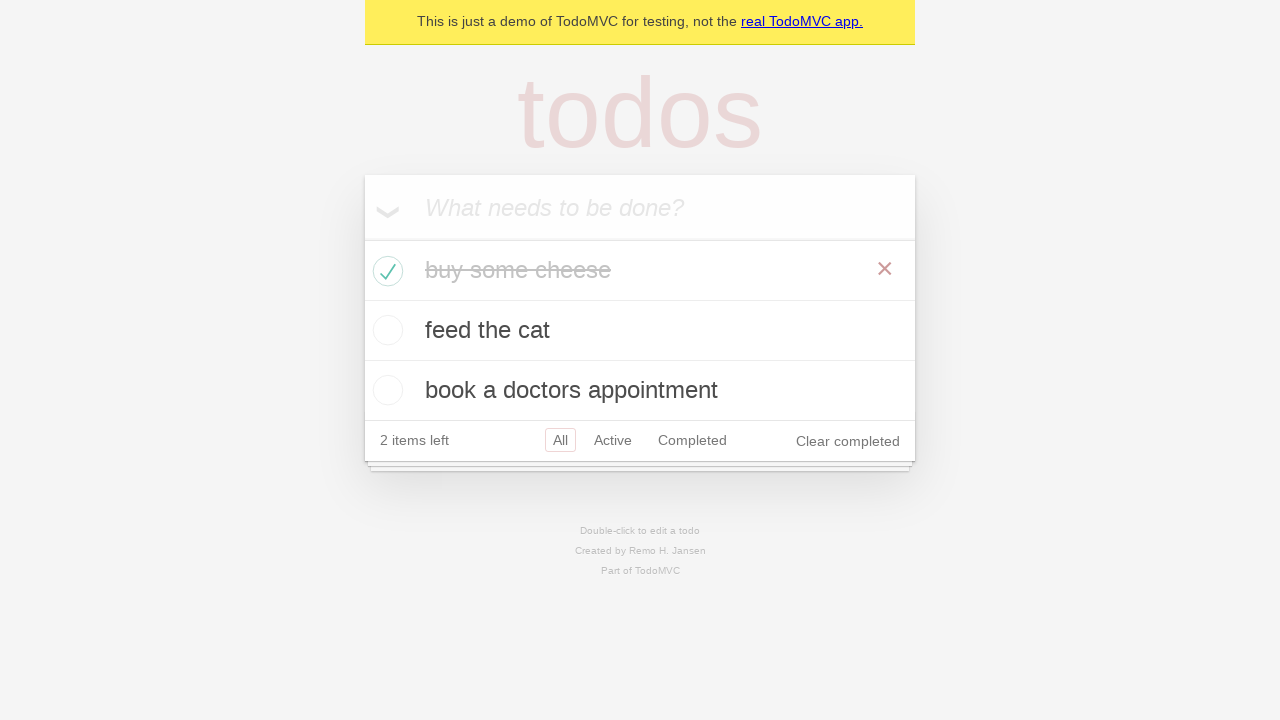

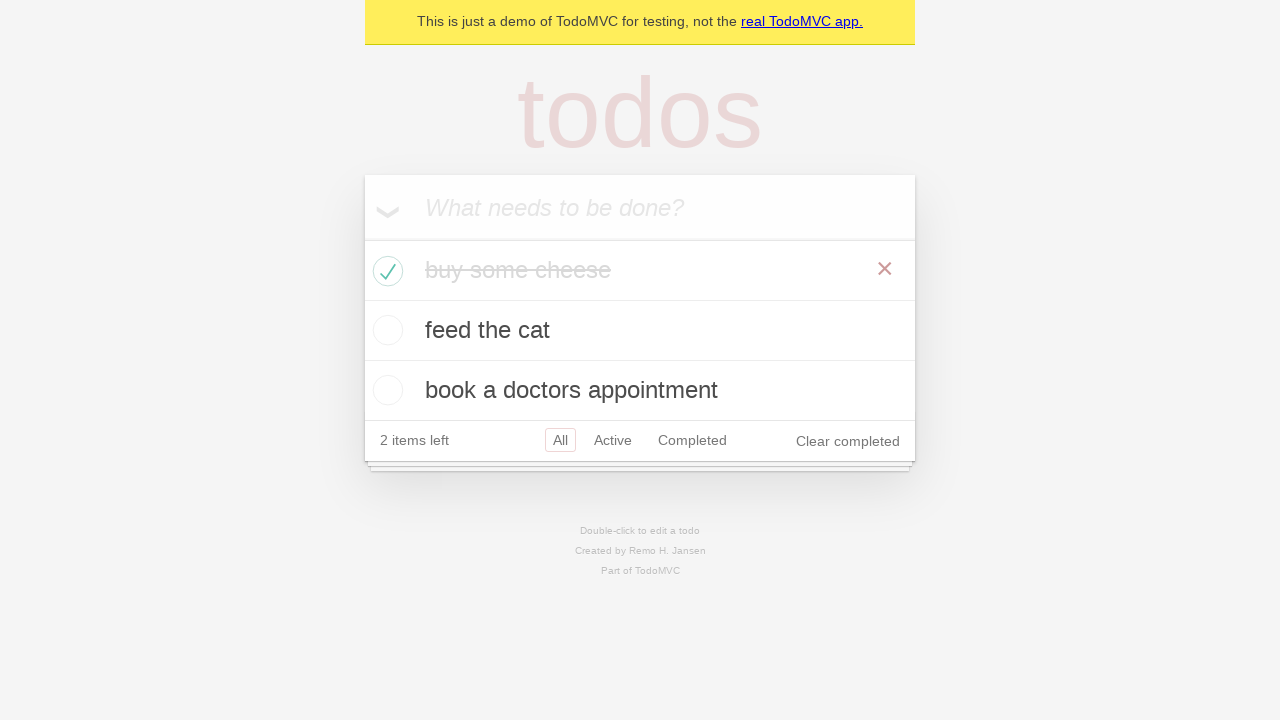